Tests adding todo items by filling the input field and pressing Enter, then verifying the items appear in the list

Starting URL: https://demo.playwright.dev/todomvc

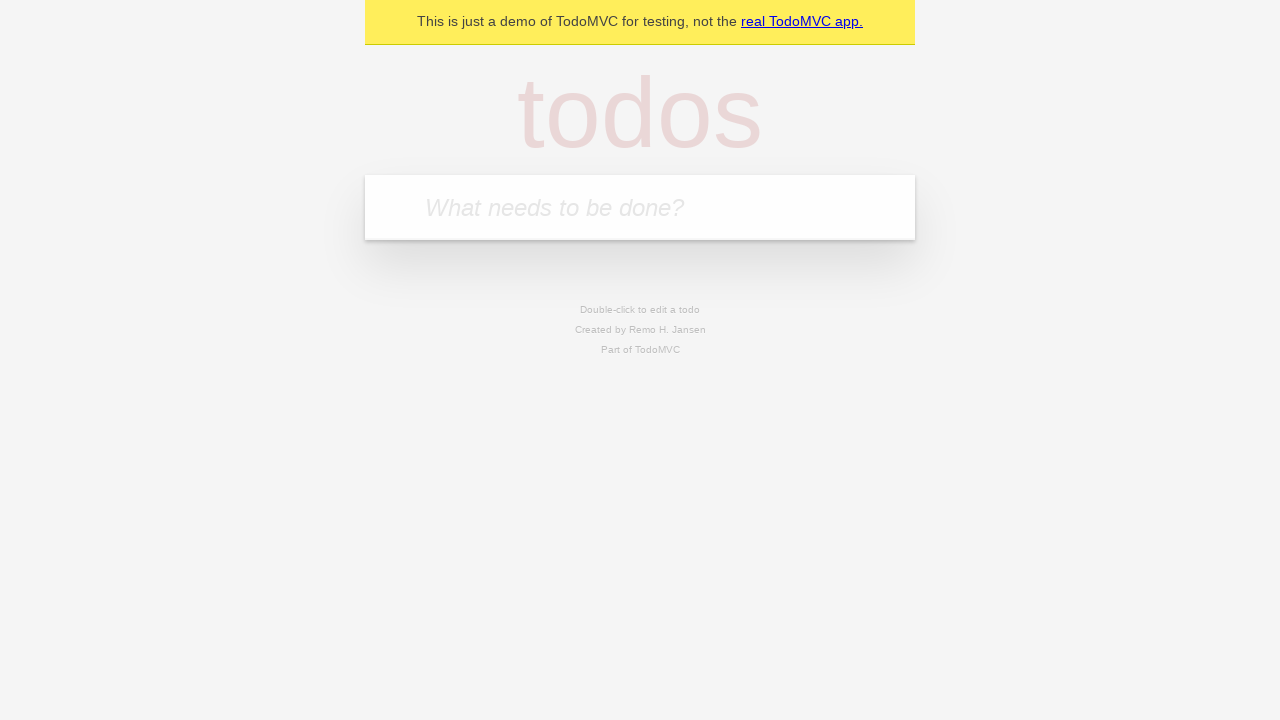

Located the todo input field with placeholder 'What needs to be done?'
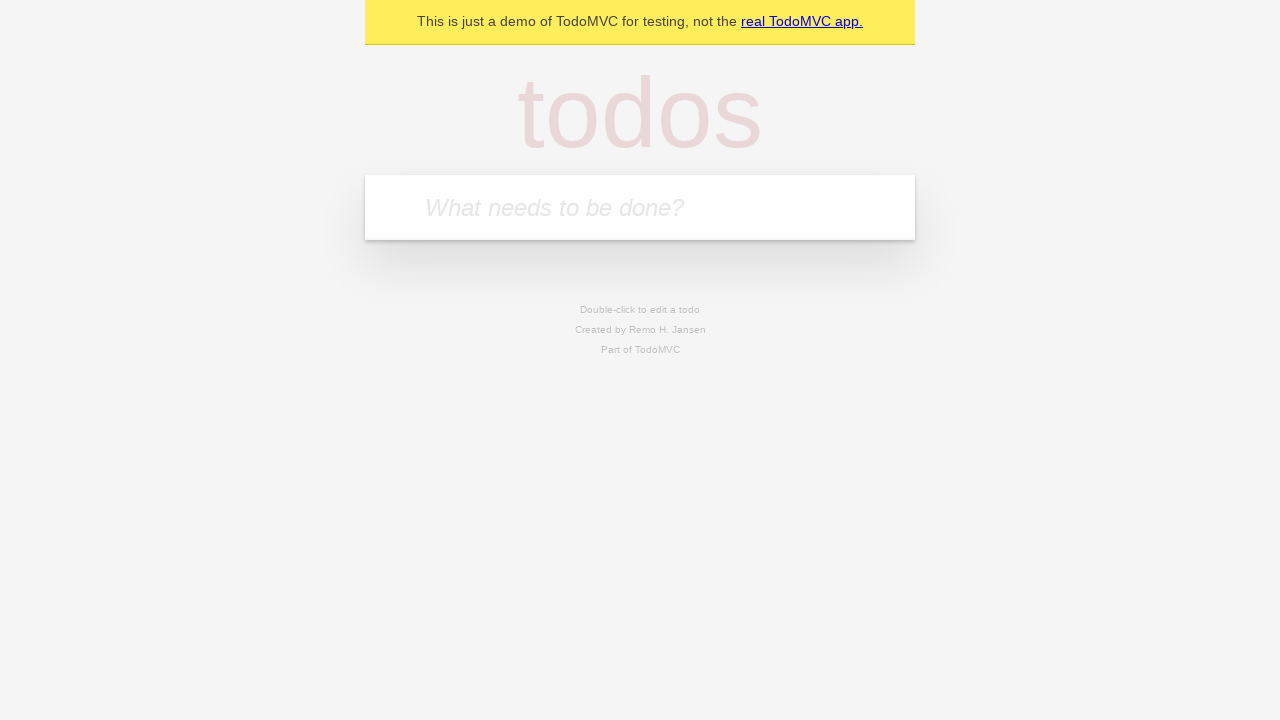

Filled todo input with 'watch deck the halls' on internal:attr=[placeholder="What needs to be done?"i]
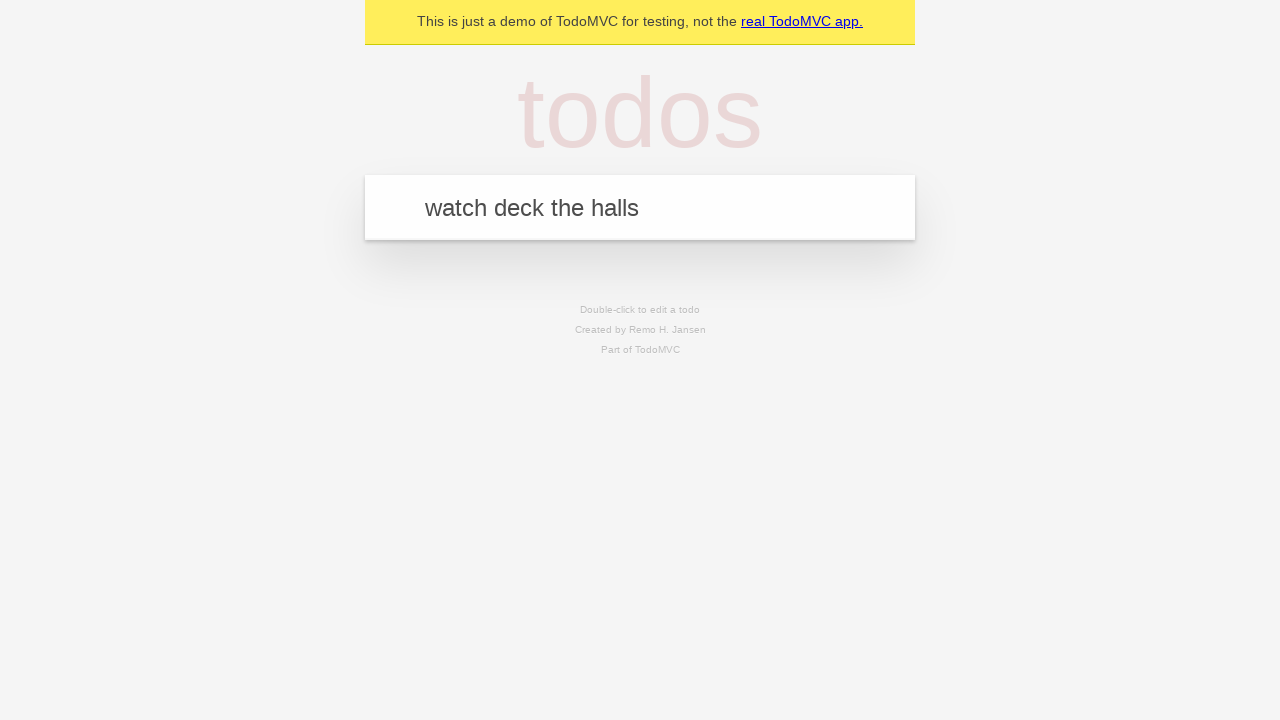

Pressed Enter to add first todo item on internal:attr=[placeholder="What needs to be done?"i]
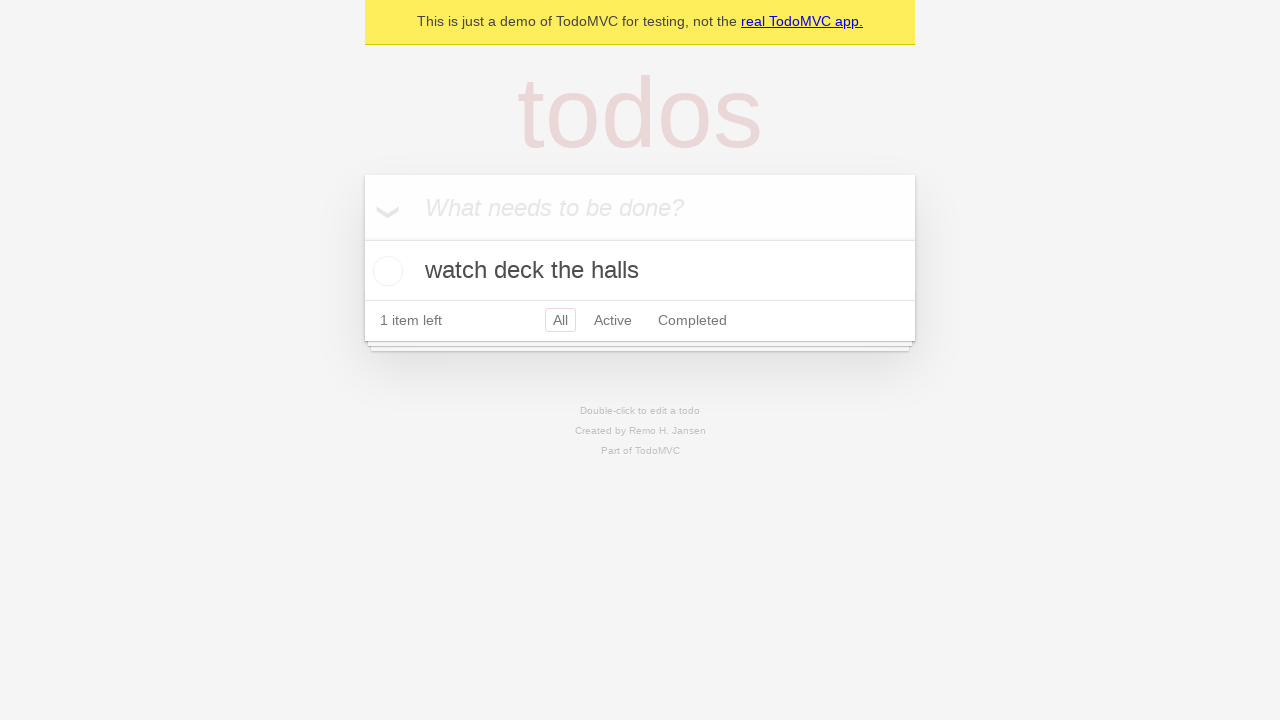

Filled todo input with 'feed the cat' on internal:attr=[placeholder="What needs to be done?"i]
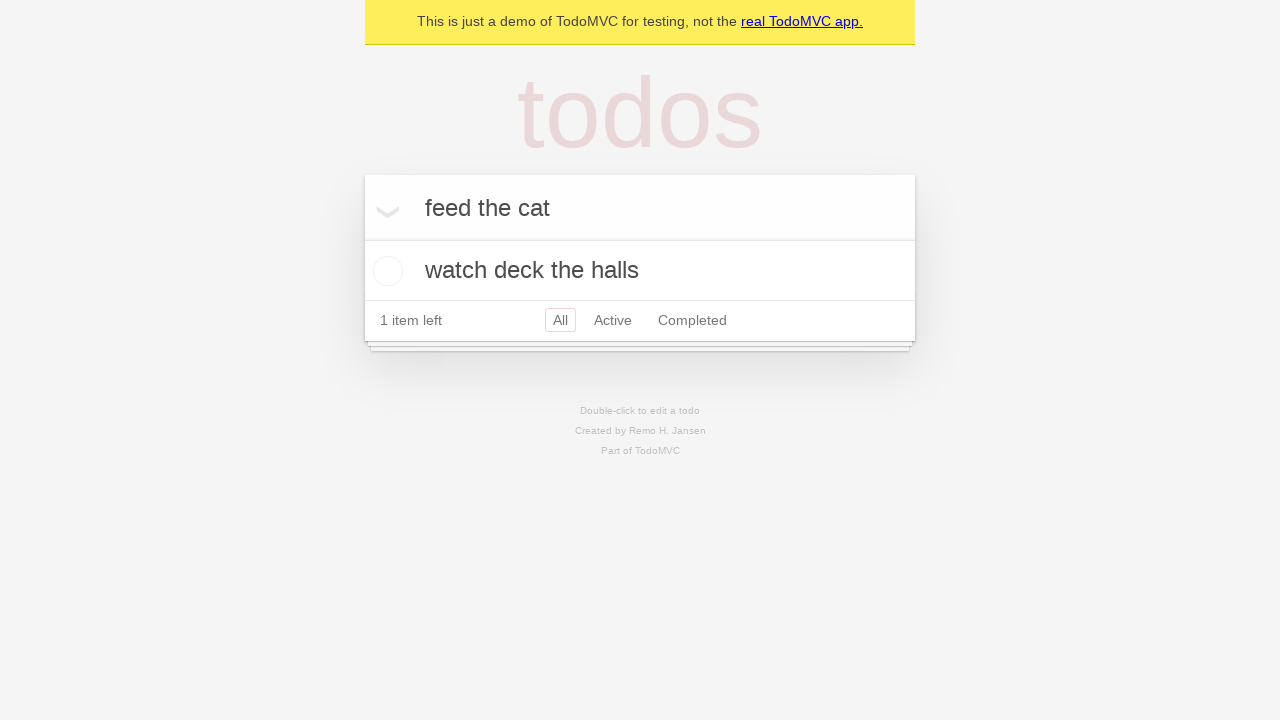

Pressed Enter to add second todo item on internal:attr=[placeholder="What needs to be done?"i]
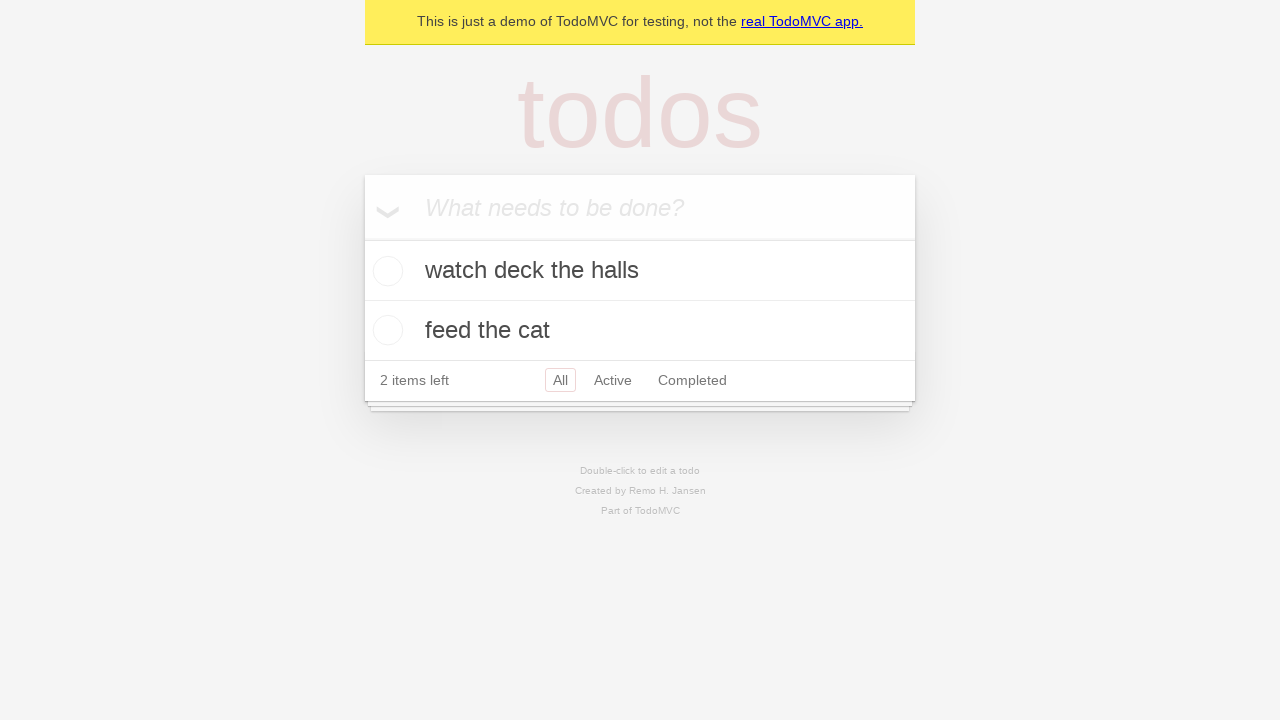

Waited for todo items to appear in the list
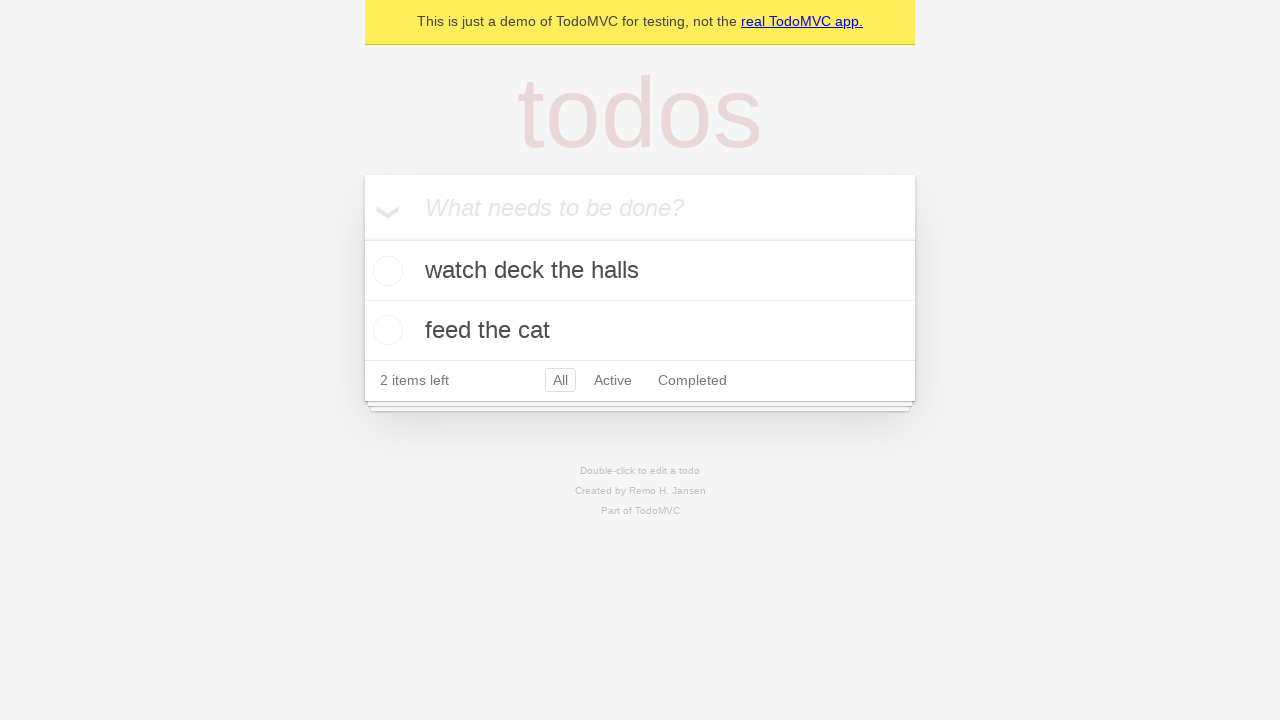

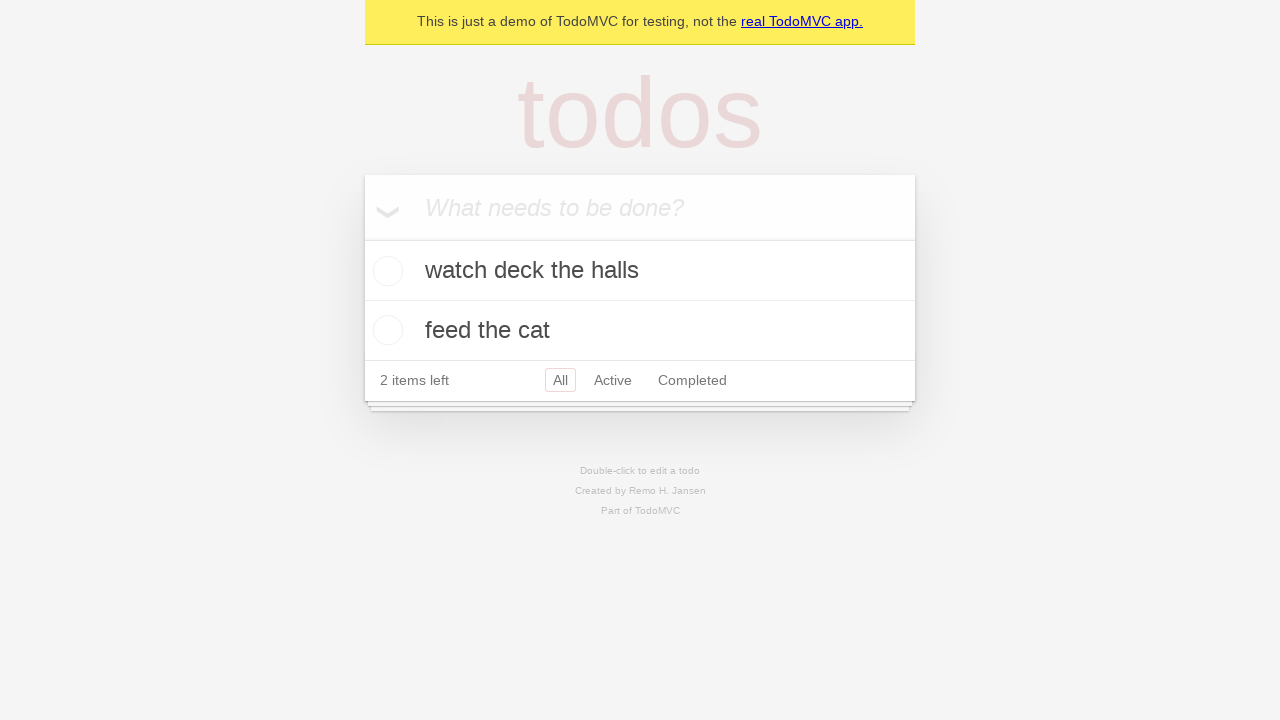